Tests the registration form validation by entering an invalid email format and verifying that appropriate error messages are displayed for the email fields.

Starting URL: https://alada.vn/tai-khoan/dang-ky.html

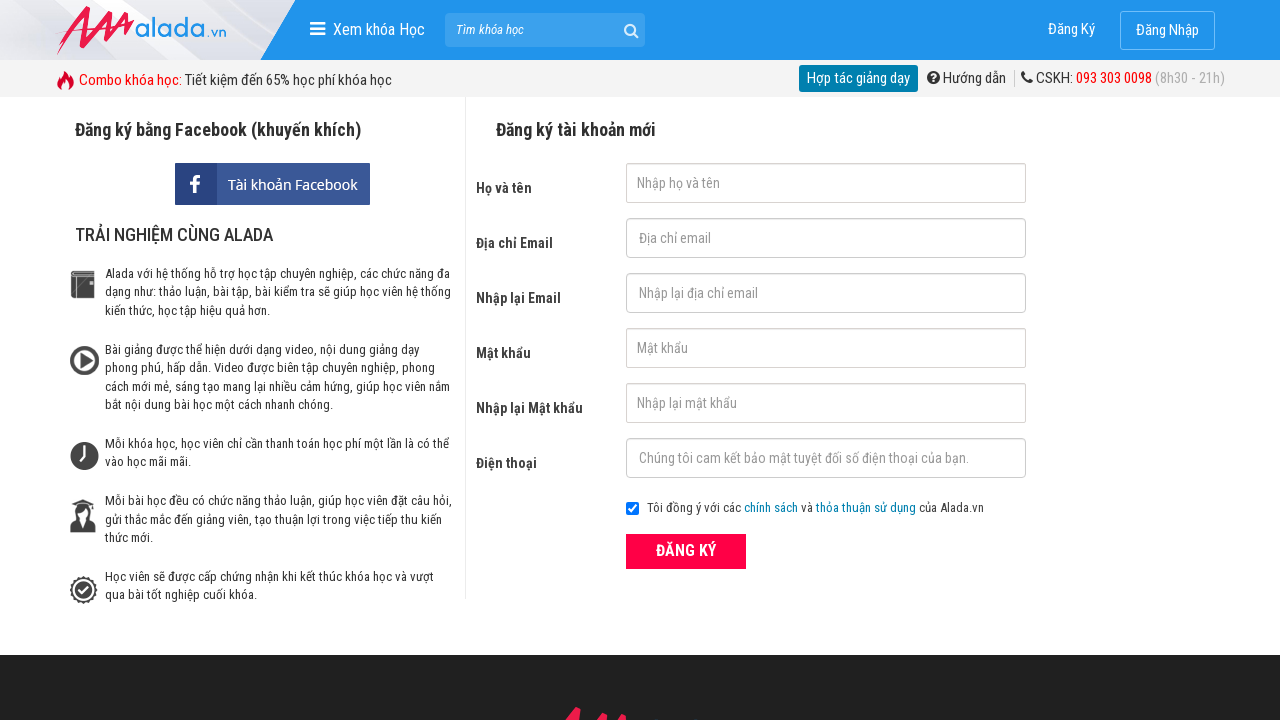

Filled first name field with 'Jake' on #txtFirstname
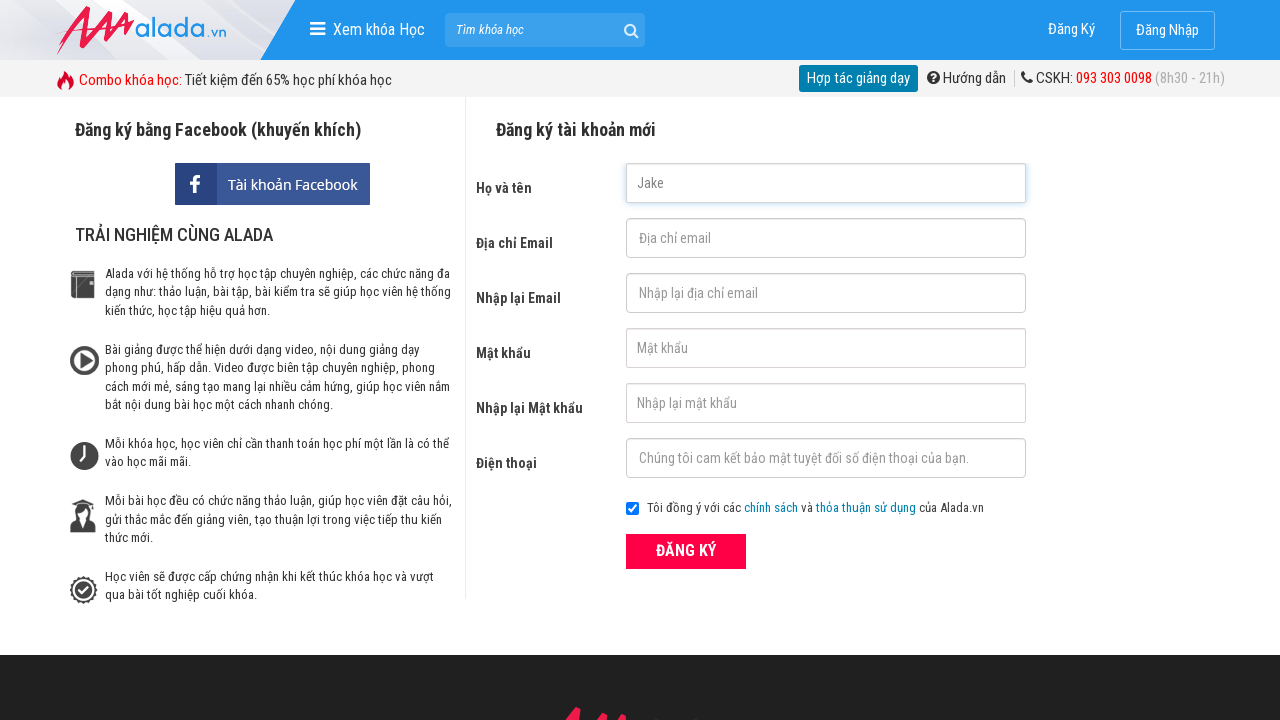

Filled email field with invalid format 'Invalid@@@' on #txtEmail
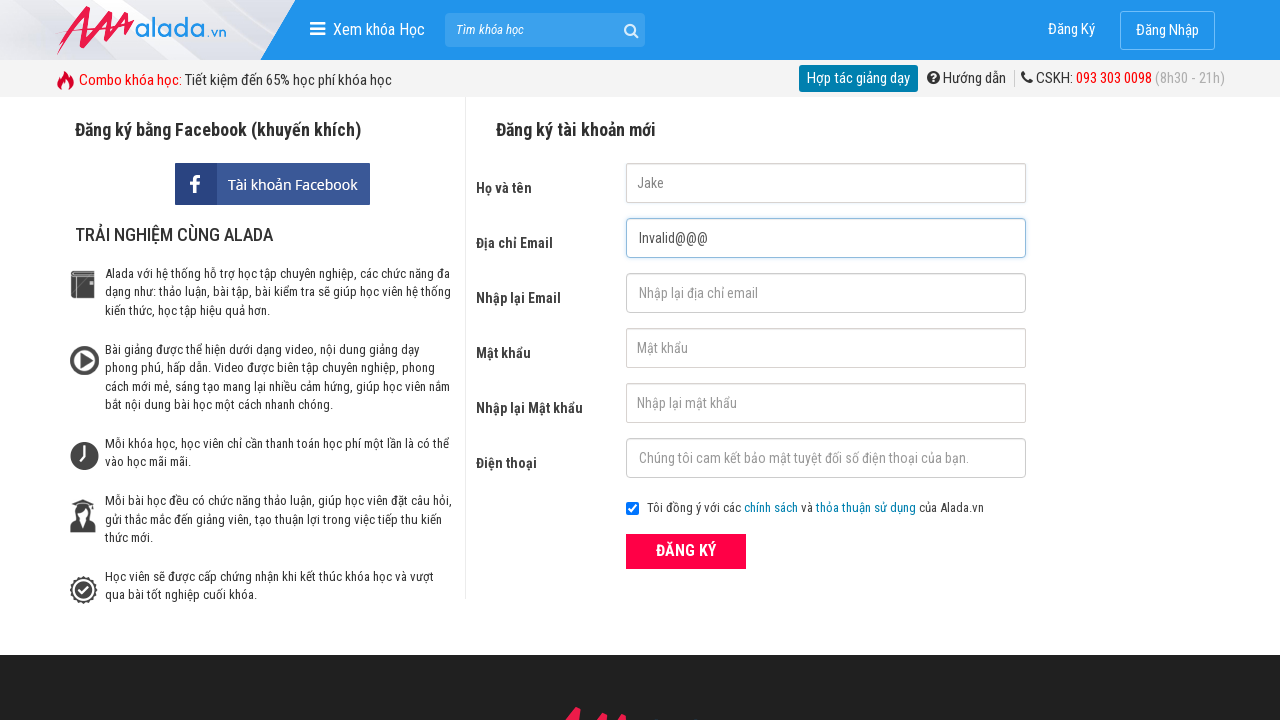

Filled confirm email field with invalid format 'Invalid@@@' on #txtCEmail
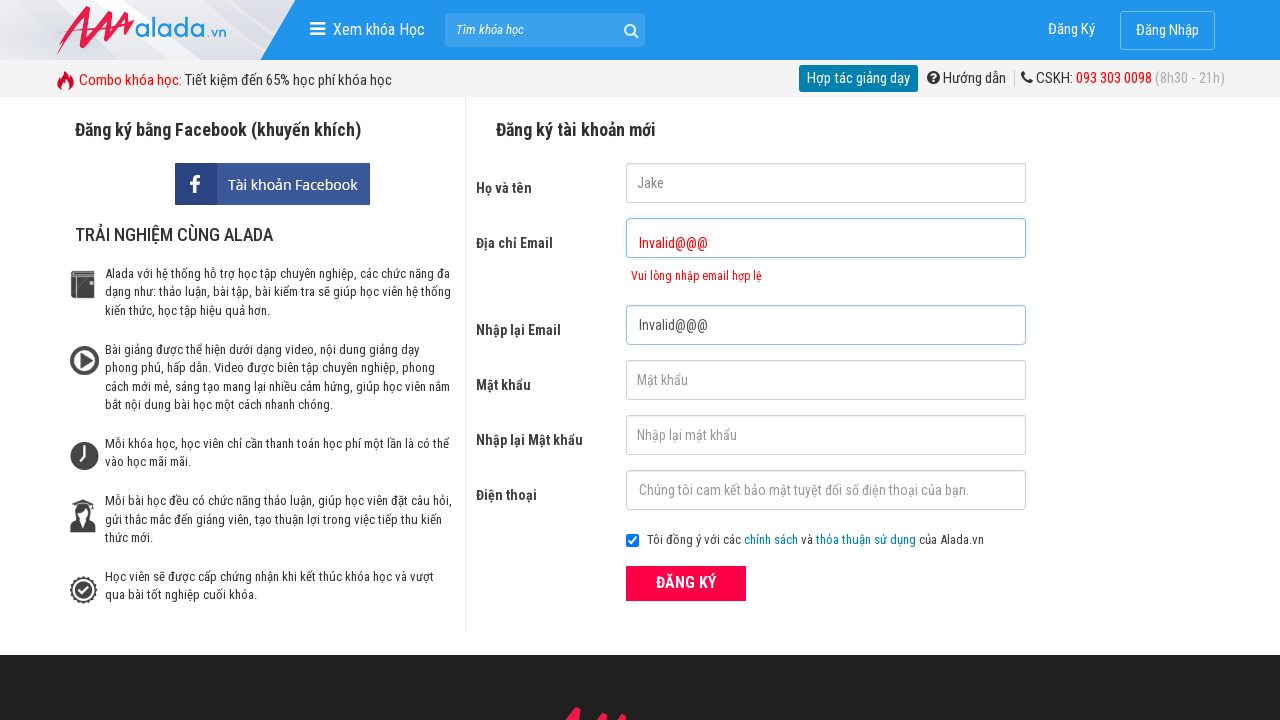

Filled password field with '12345678' on #txtPassword
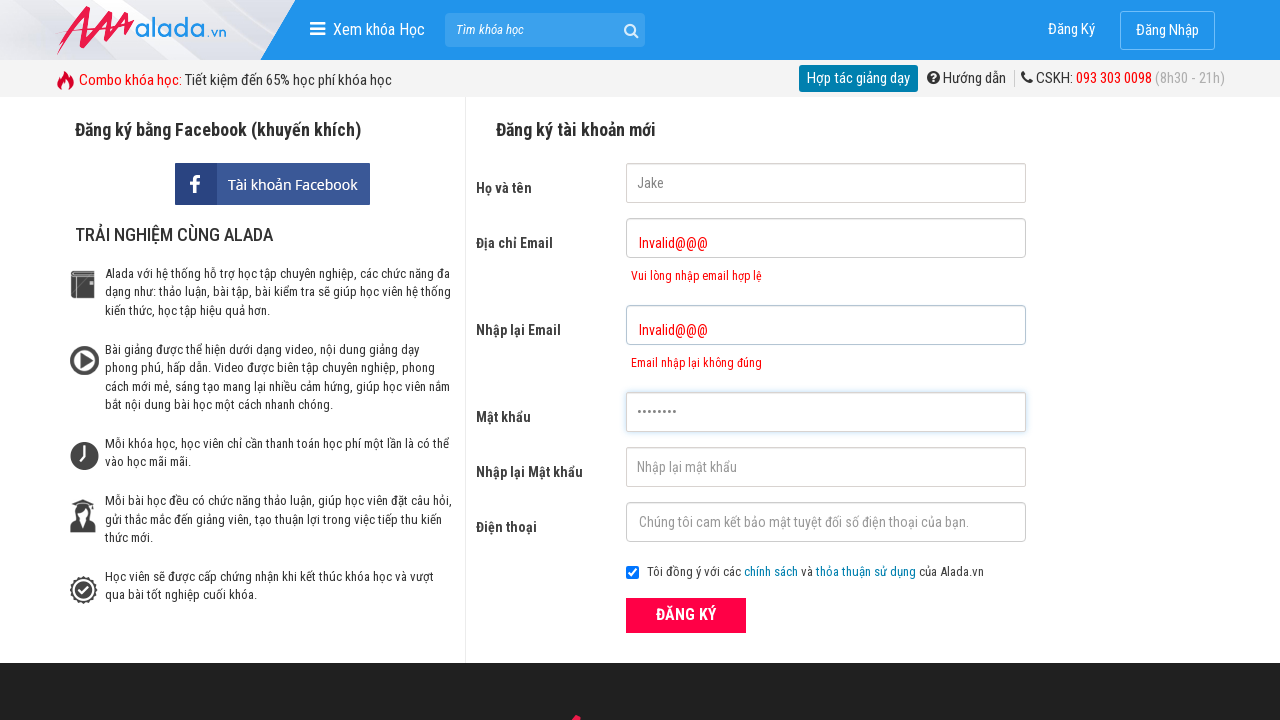

Filled confirm password field with '12345678' on #txtCPassword
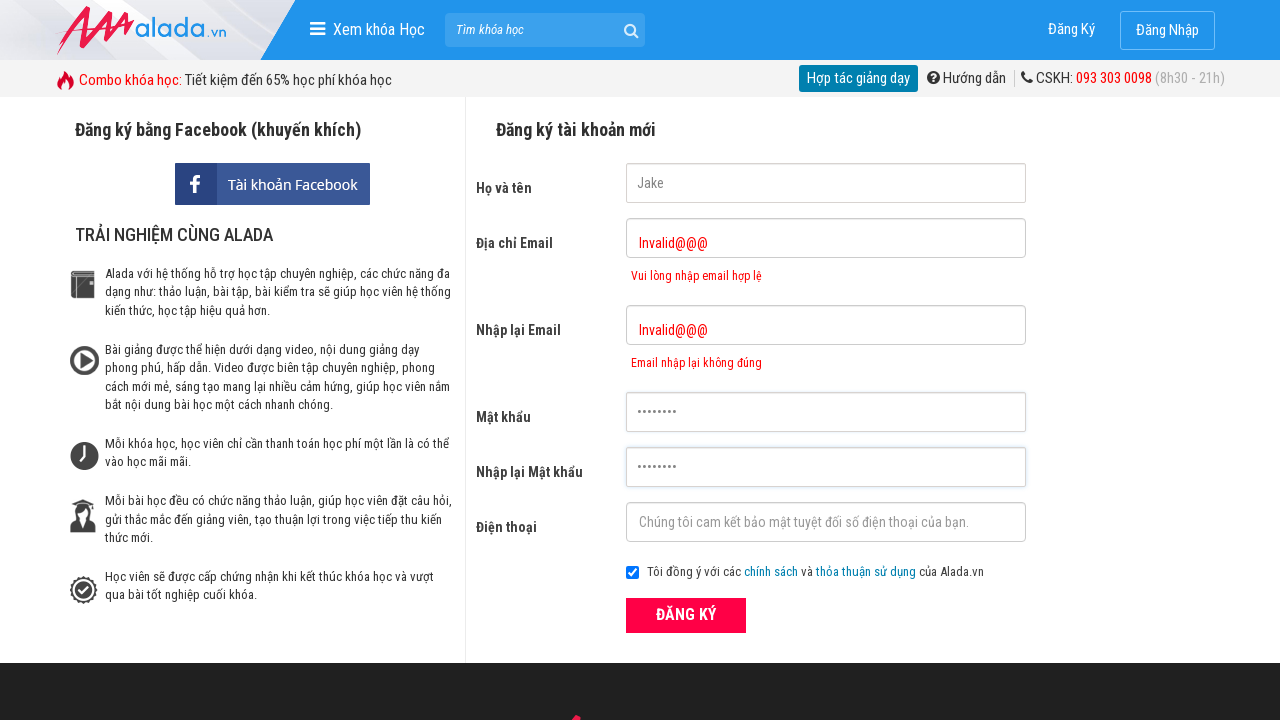

Filled phone field with '0388031618' on #txtPhone
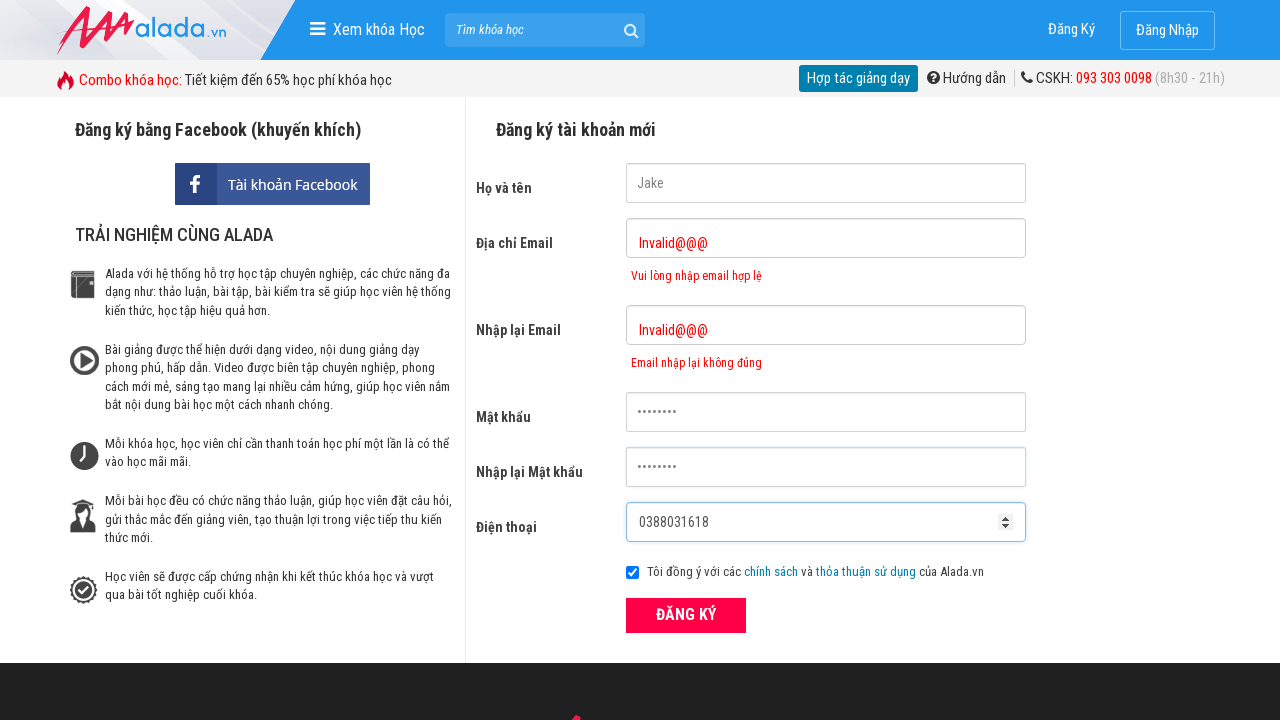

Clicked ĐĂNG KÝ (register) submit button at (686, 615) on xpath=//button[text()='ĐĂNG KÝ' and @type='submit']
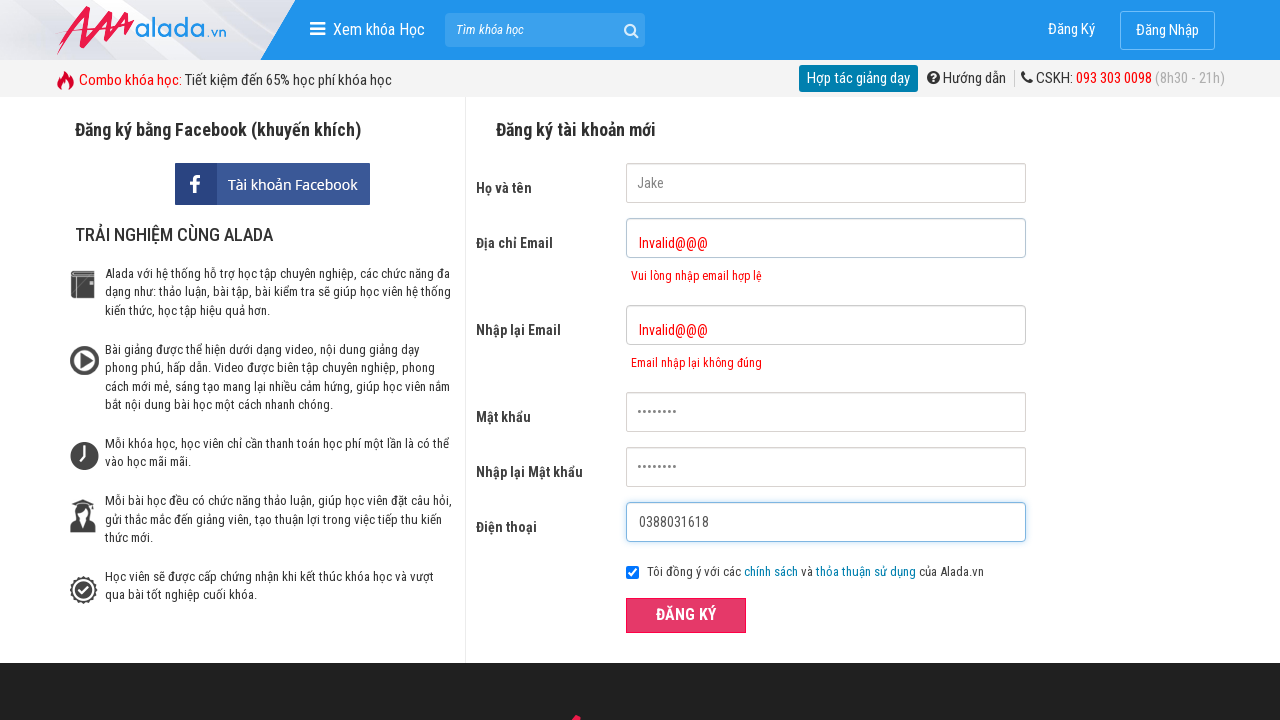

Email error message appeared
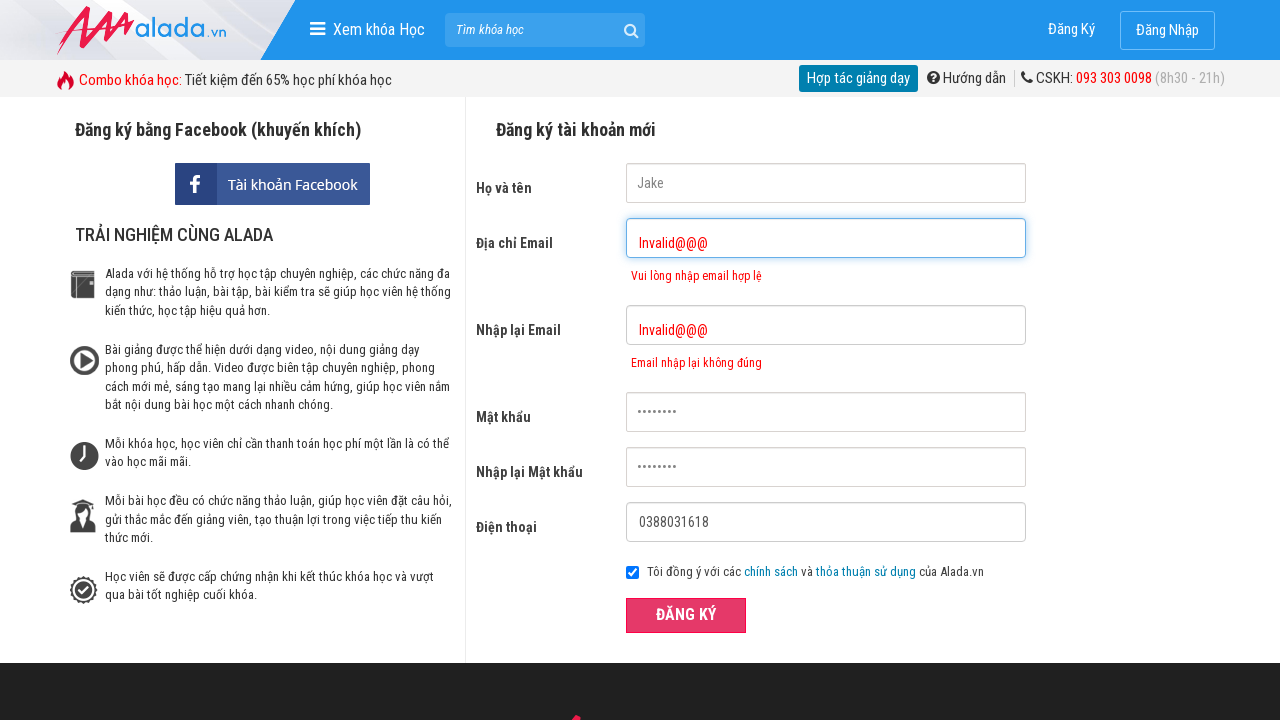

Confirm email error message appeared
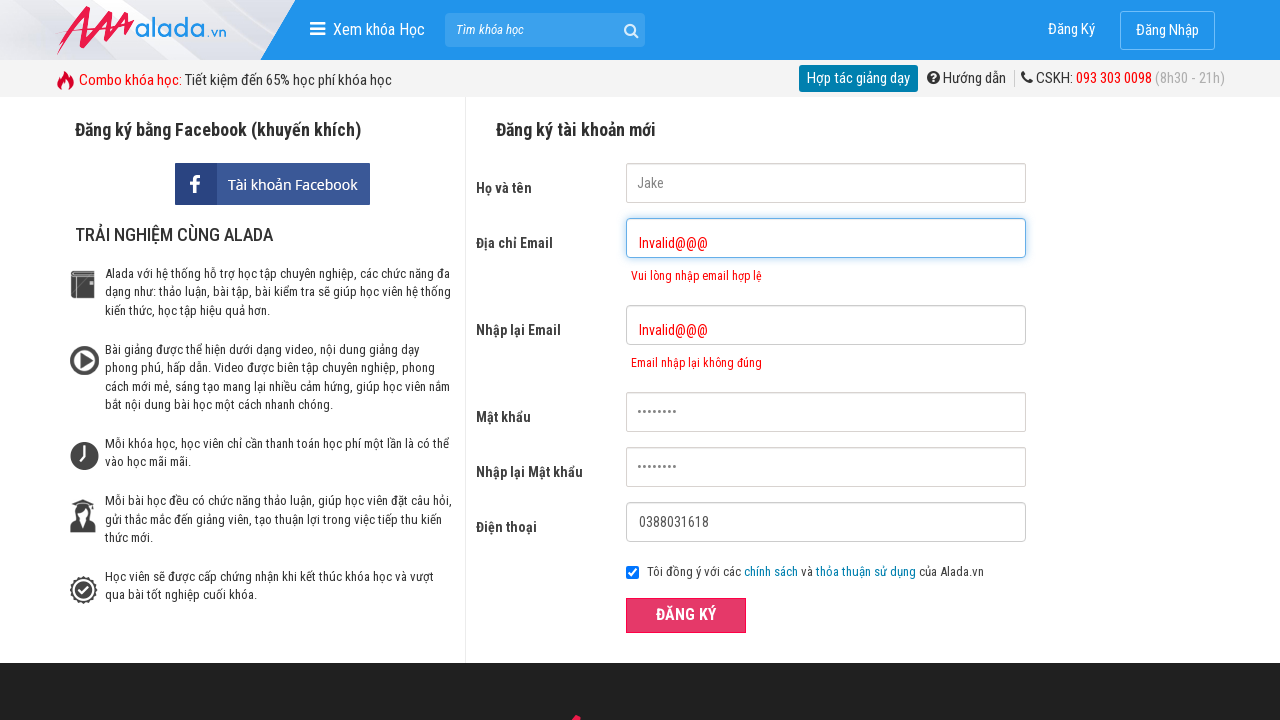

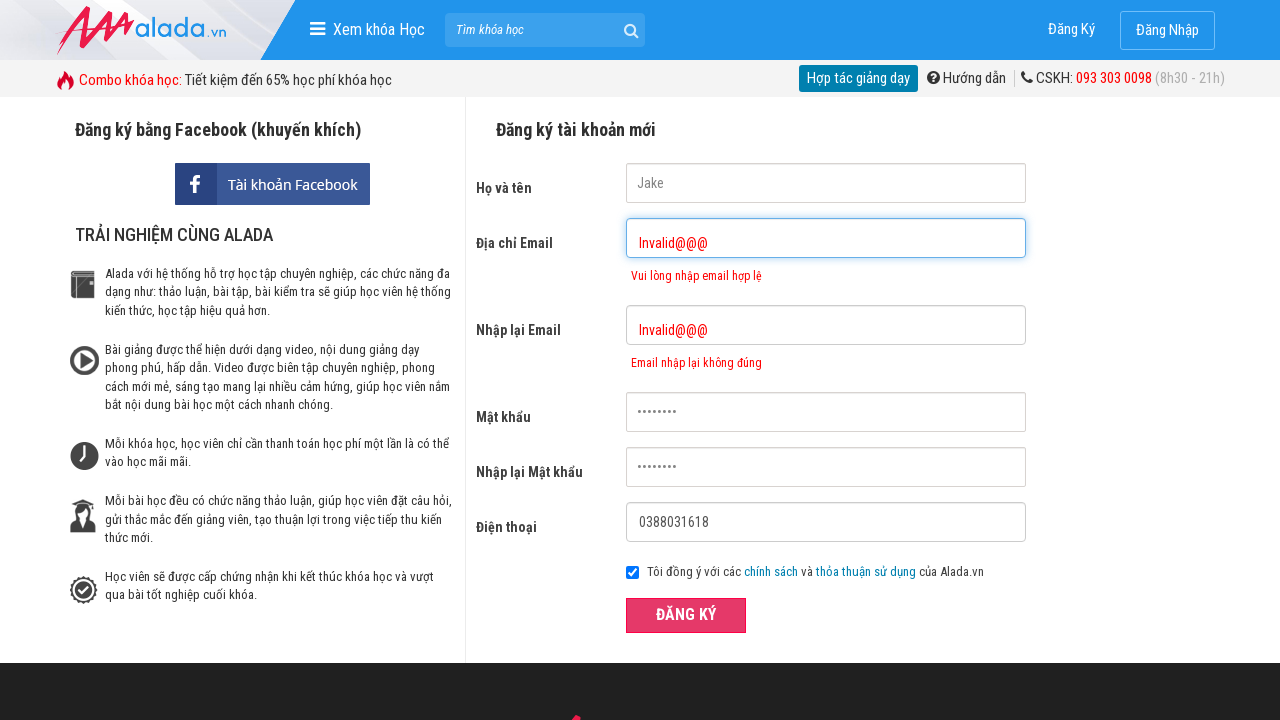